Tests JavaScript prompt dialog handling by clicking a button that triggers a prompt, entering text into the prompt dialog, and accepting it.

Starting URL: https://sahitest.com/demo/promptTest.htm

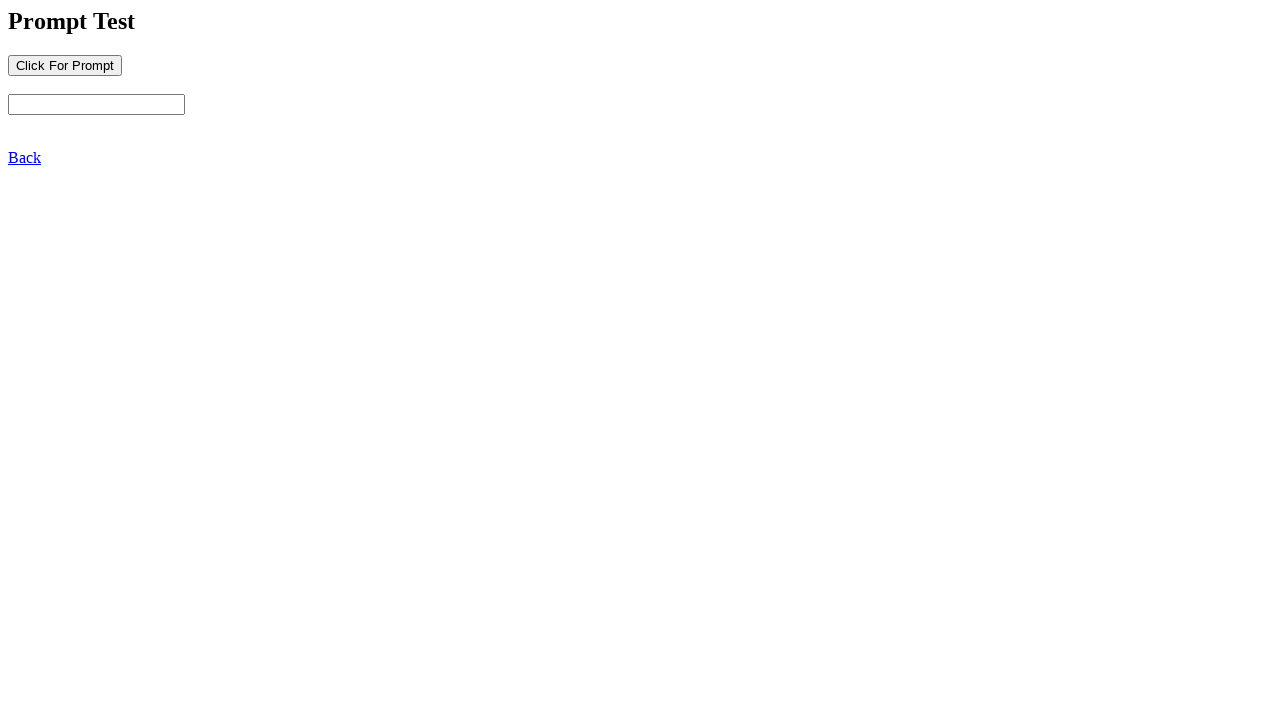

Waited for page header (h2) to be visible
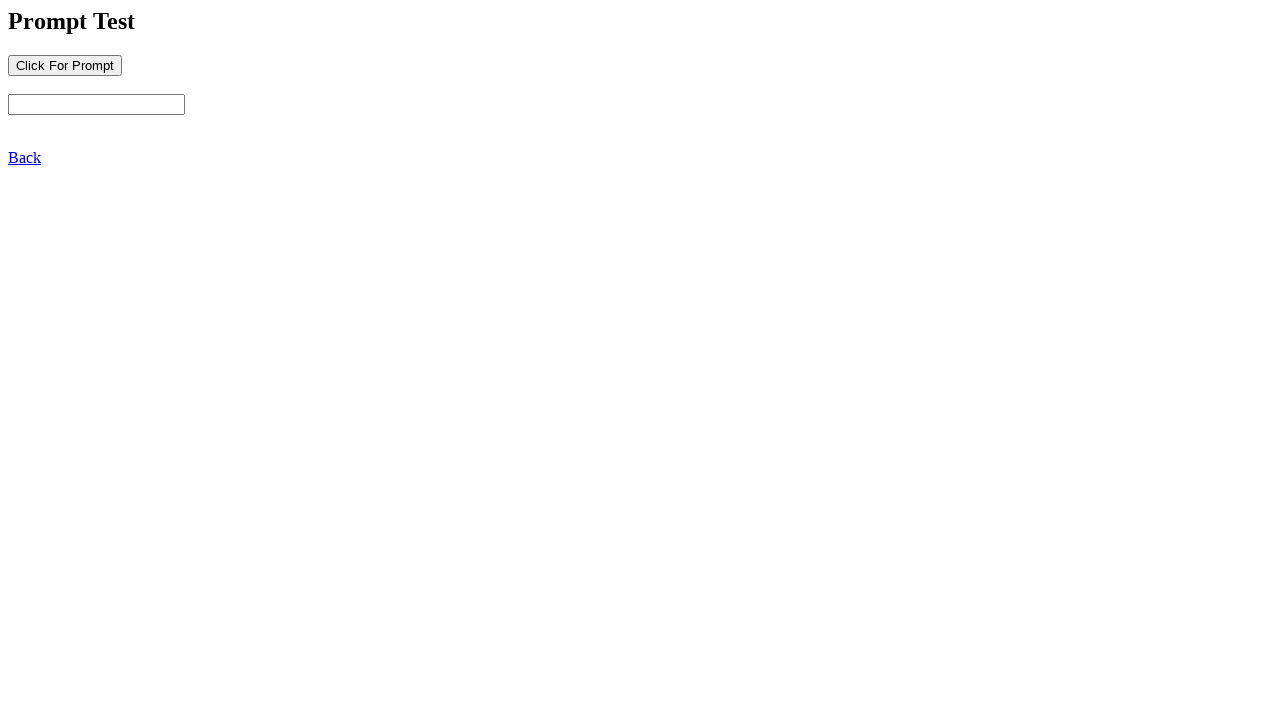

Set up dialog handler to accept prompt with 'TestUser'
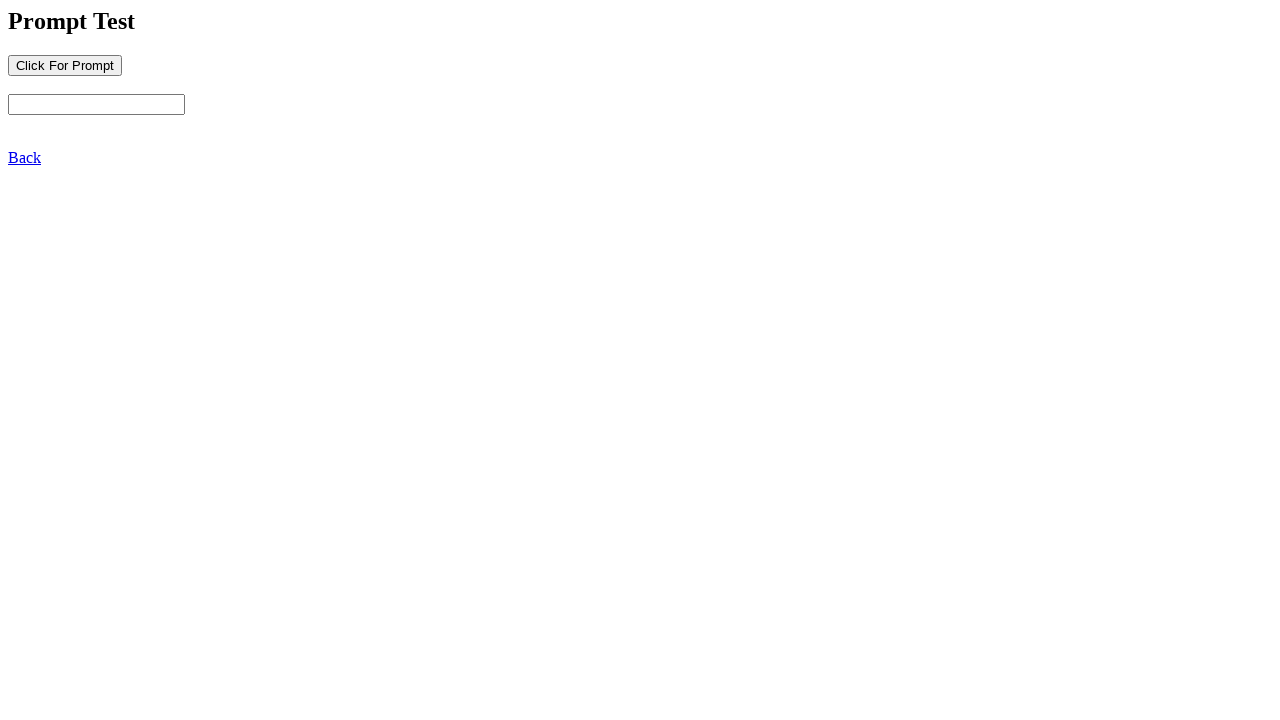

Clicked button to trigger prompt dialog at (65, 65) on xpath=//form/input[1]
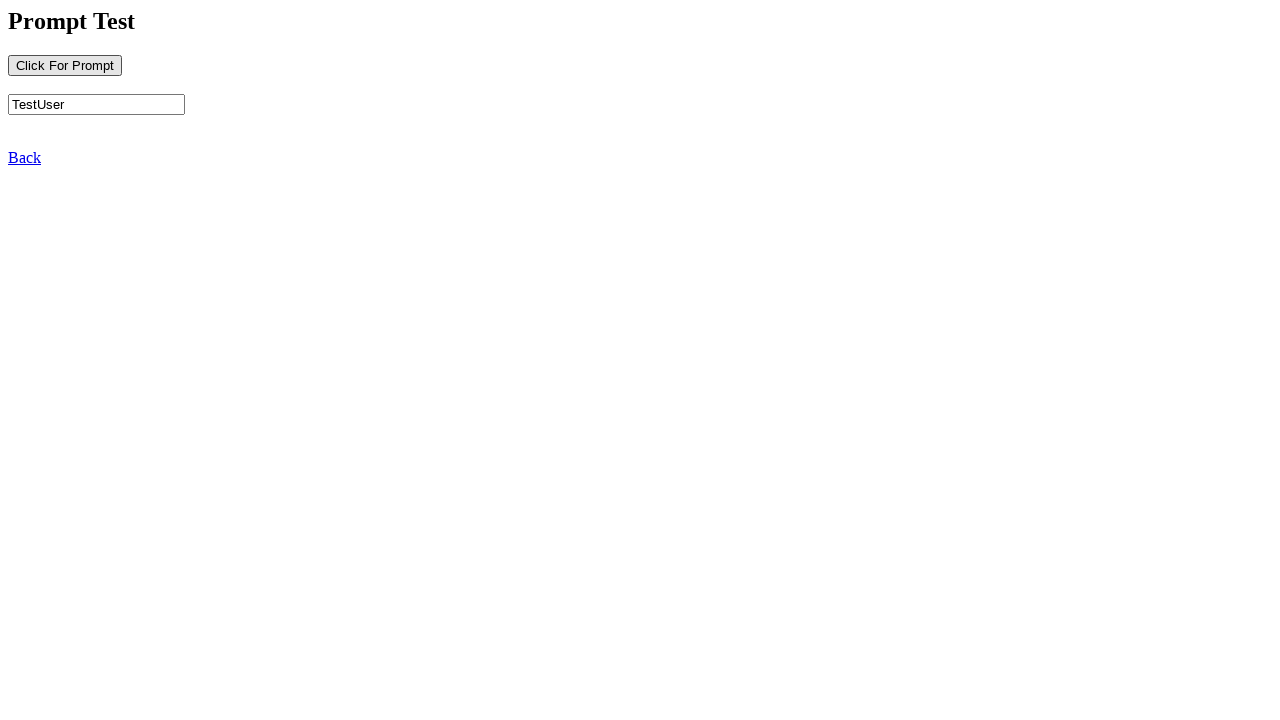

Waited for dialog interaction to complete
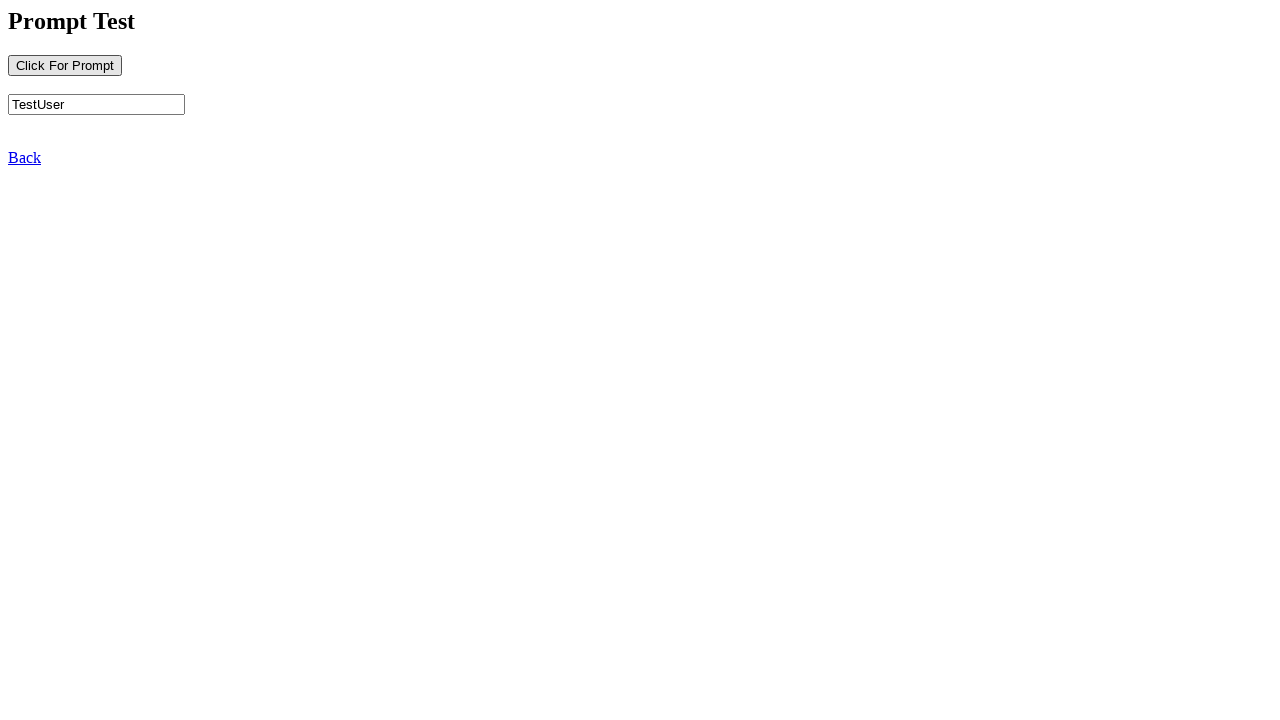

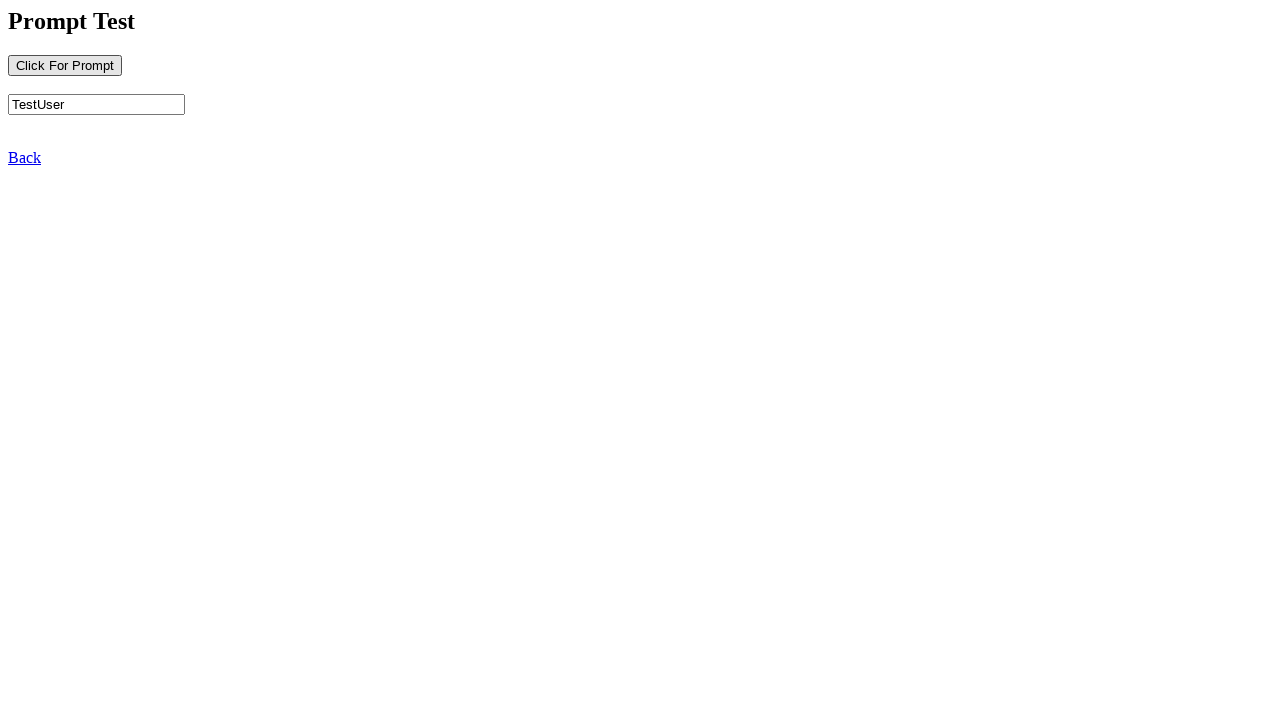